Tests web table handling by counting rows and columns, then selecting checkboxes for multiple products (Laptop, Smartwatch, Wireless Earbuds) in a product table

Starting URL: https://testautomationpractice.blogspot.com/

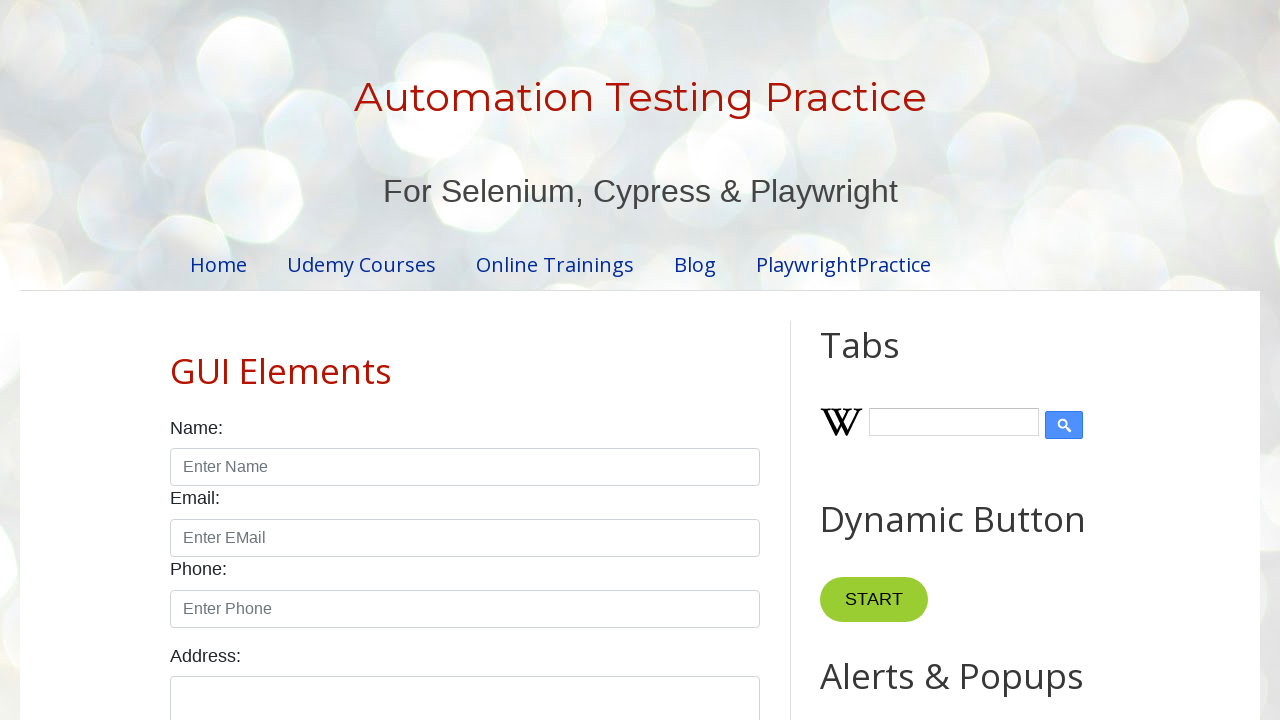

Navigated to test automation practice website
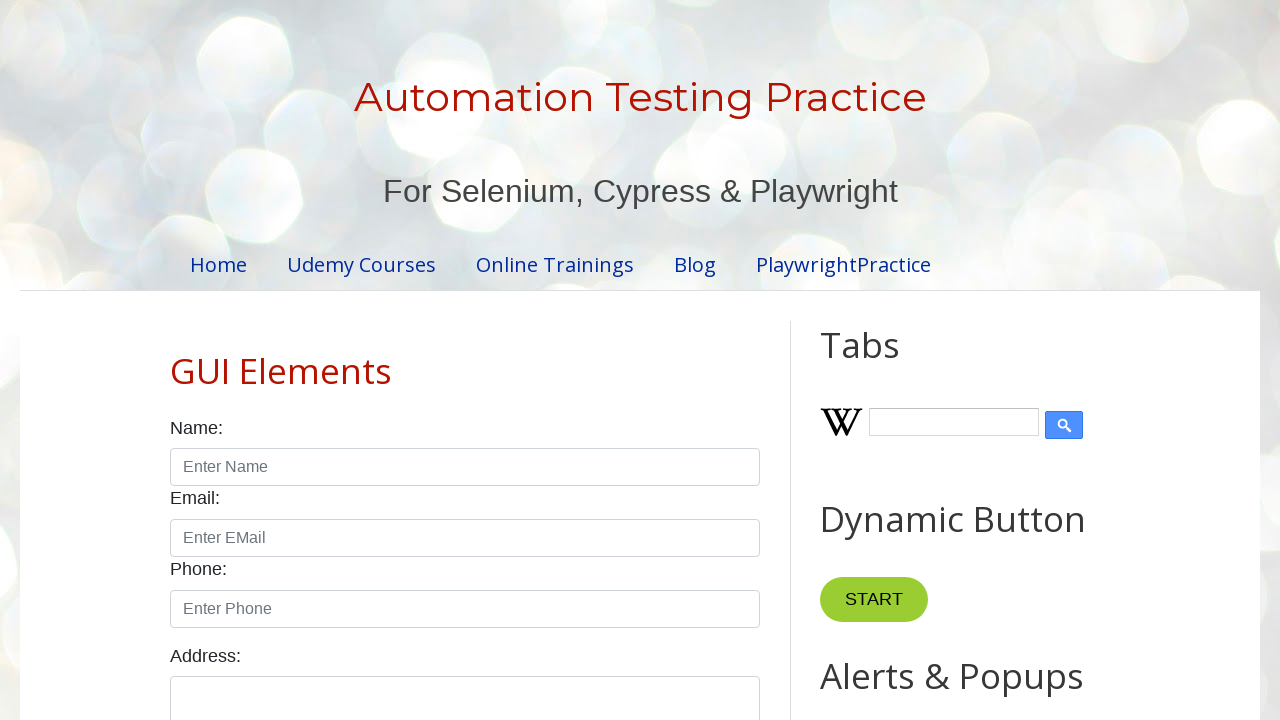

Located product table element
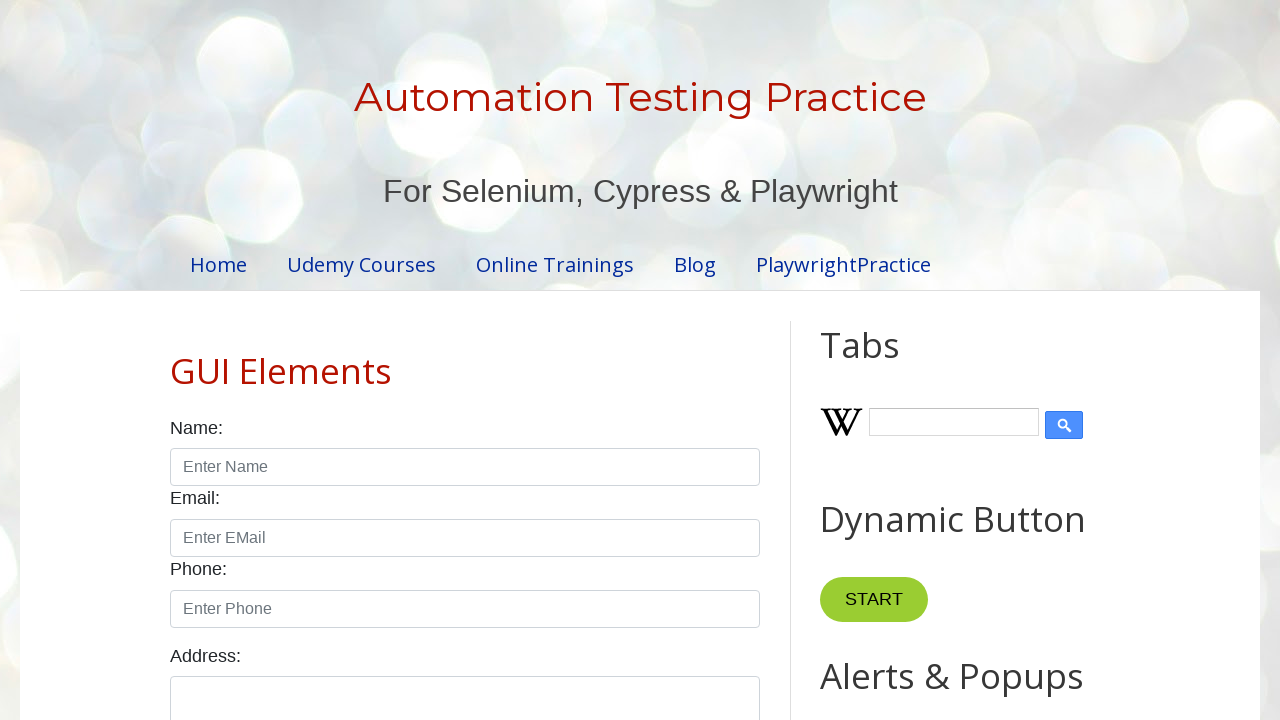

Product table became visible
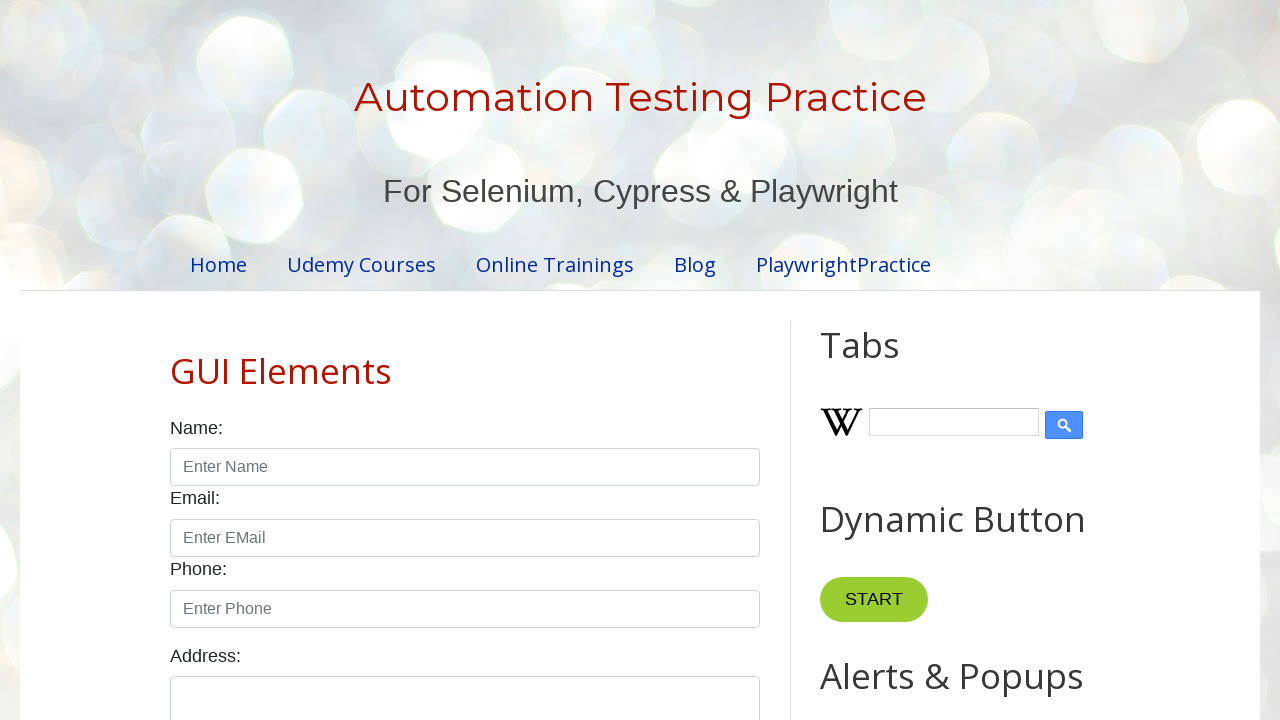

Counted table columns: 4
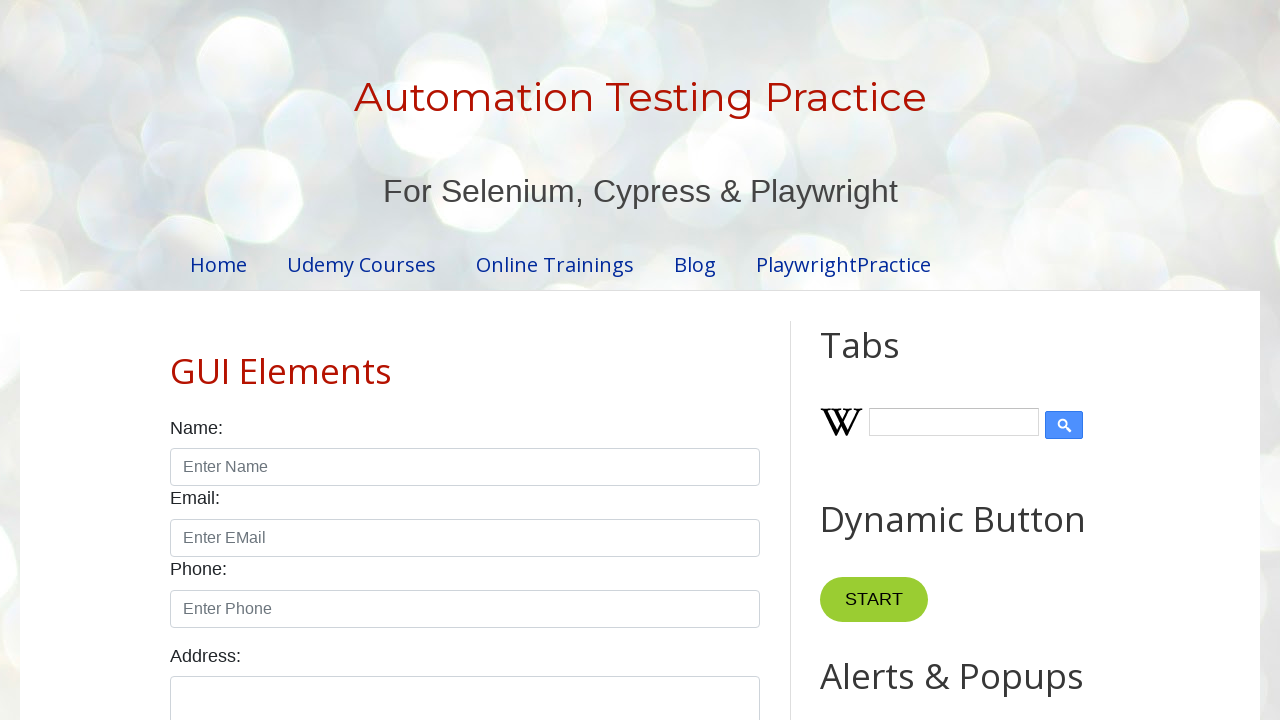

Counted table rows: 5
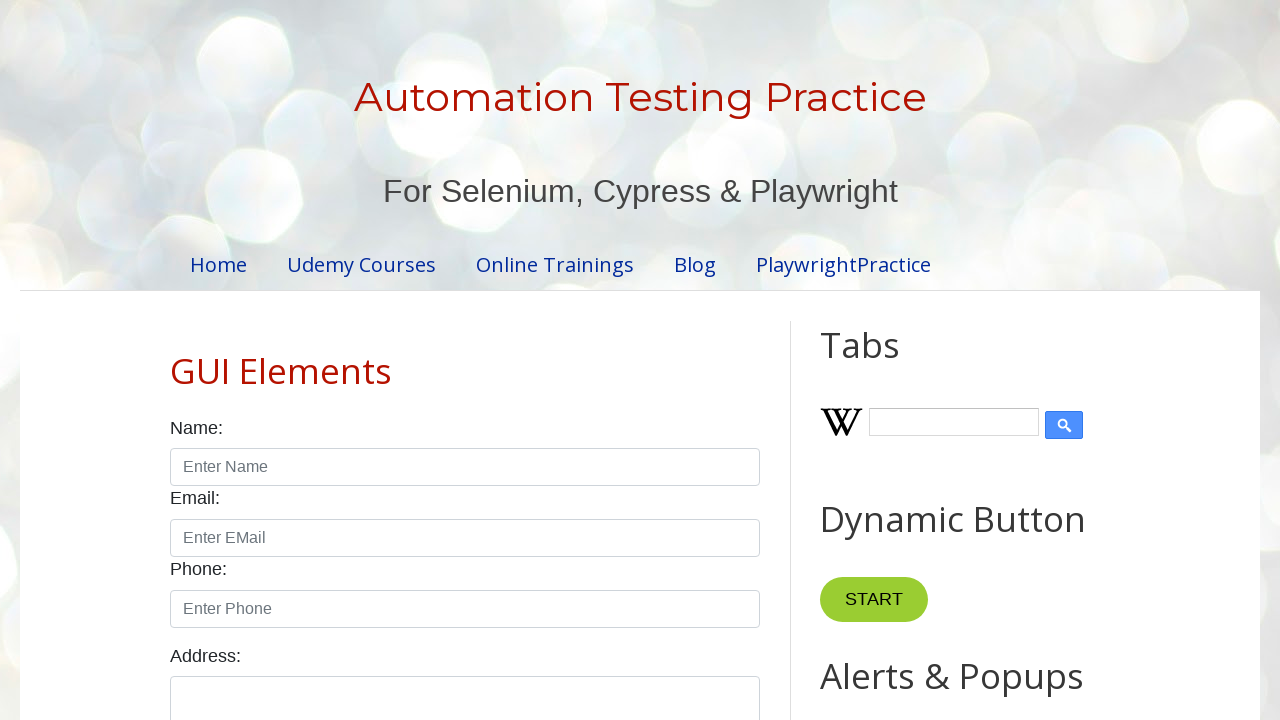

Created rows locator for filtering products
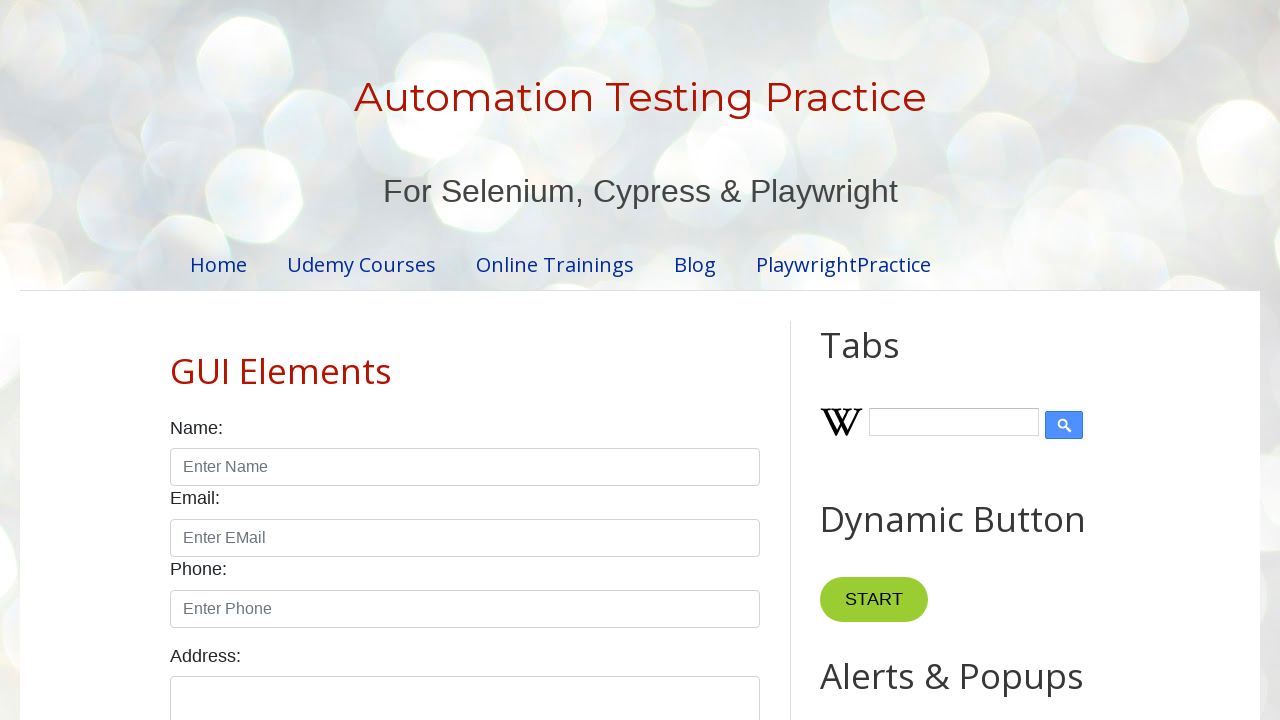

Filtered table for Laptop product row
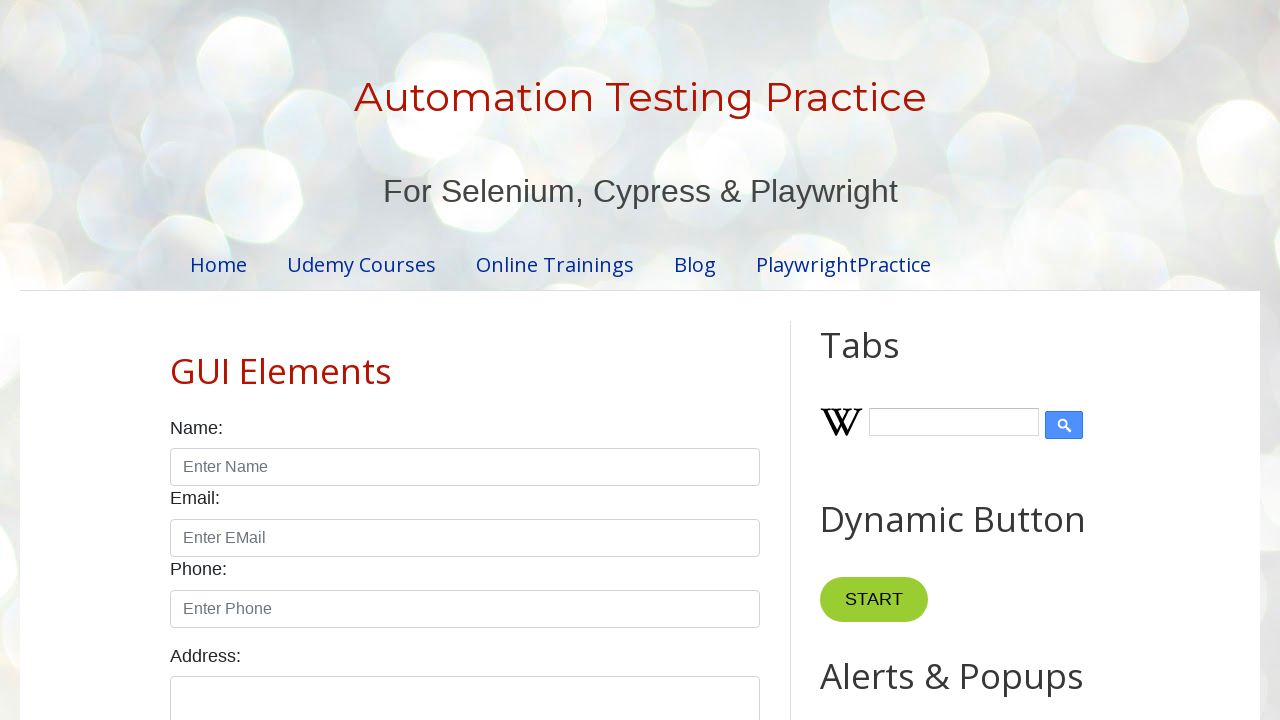

Checked checkbox for Laptop product at (651, 360) on #productTable >> tbody > tr >> internal:has-text="Laptop"i >> internal:has="td" 
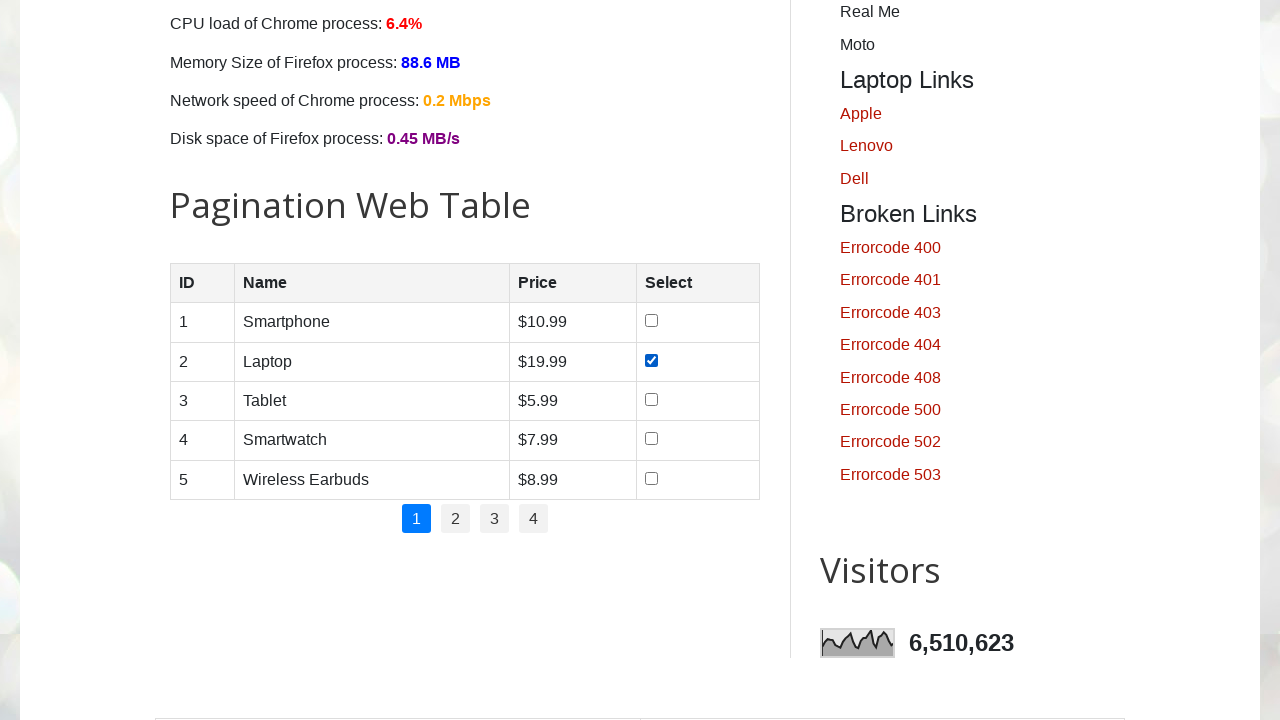

Filtered table for Smartwatch product row
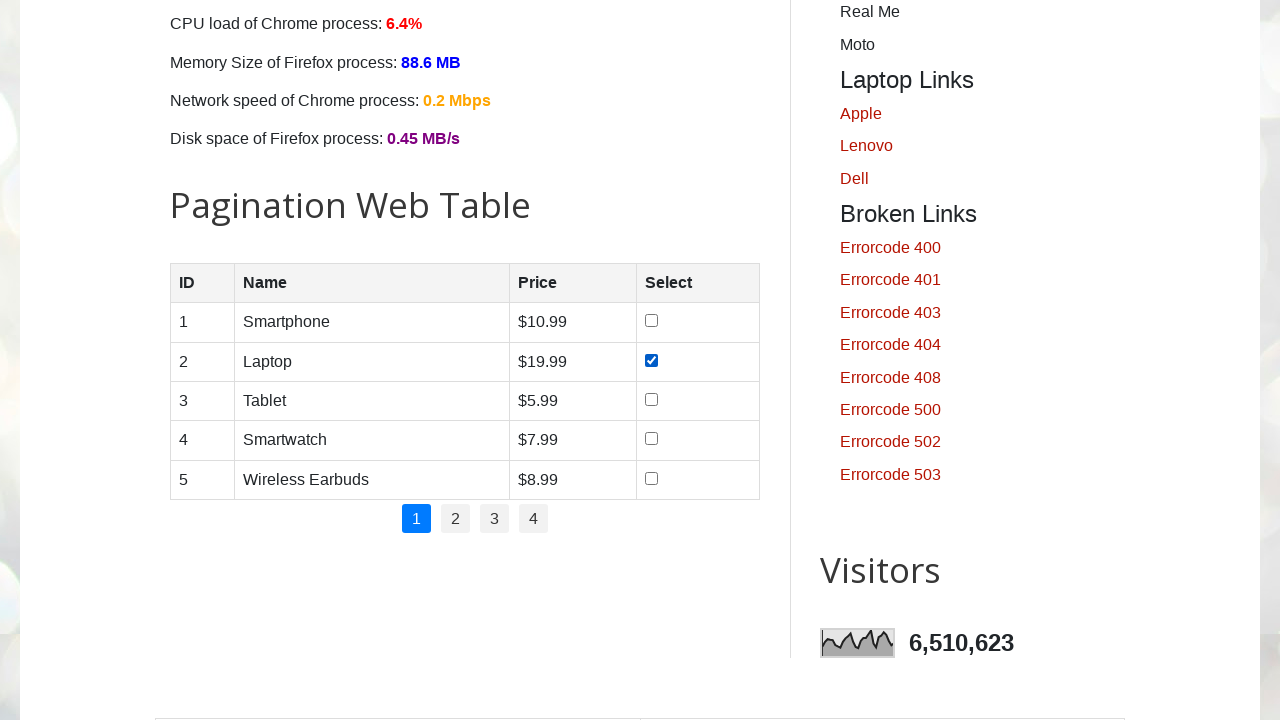

Checked checkbox for Smartwatch product at (651, 439) on #productTable >> tbody > tr >> internal:has-text="Smartwatch"i >> internal:has="
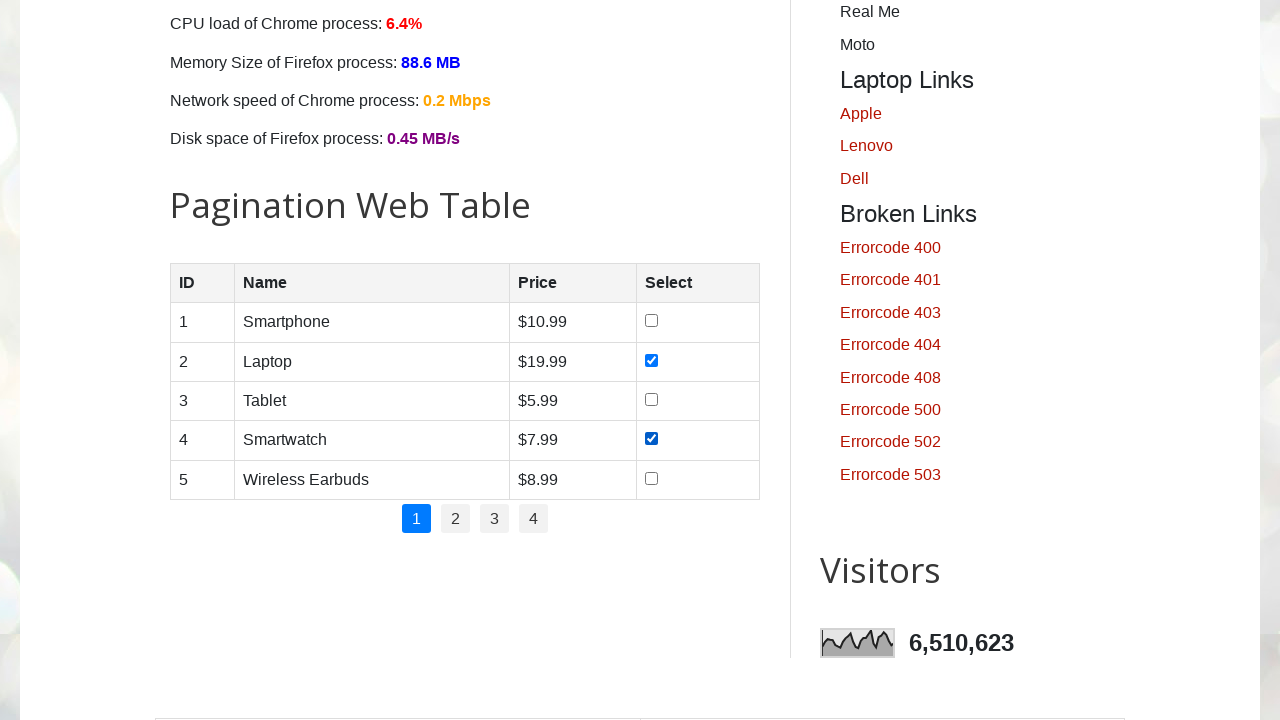

Filtered table for Wireless Earbuds product row
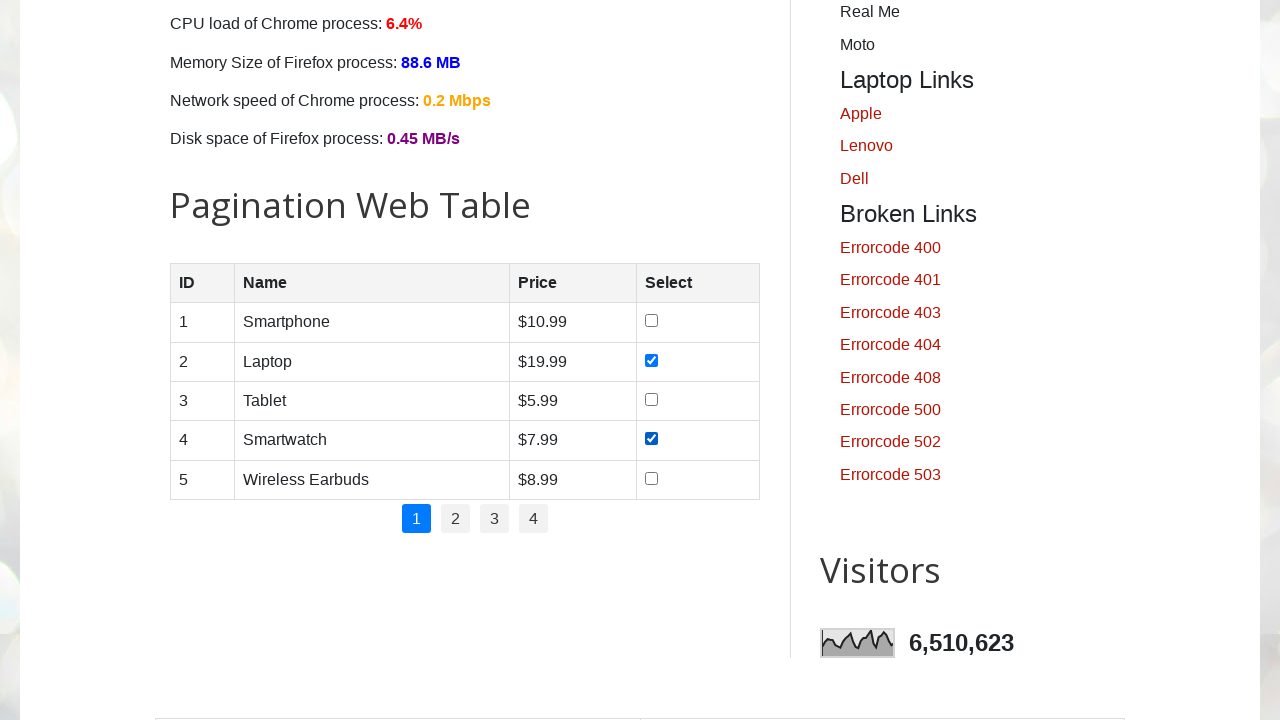

Checked checkbox for Wireless Earbuds product at (651, 478) on #productTable >> tbody > tr >> internal:has-text="Wireless Earbuds"i >> internal
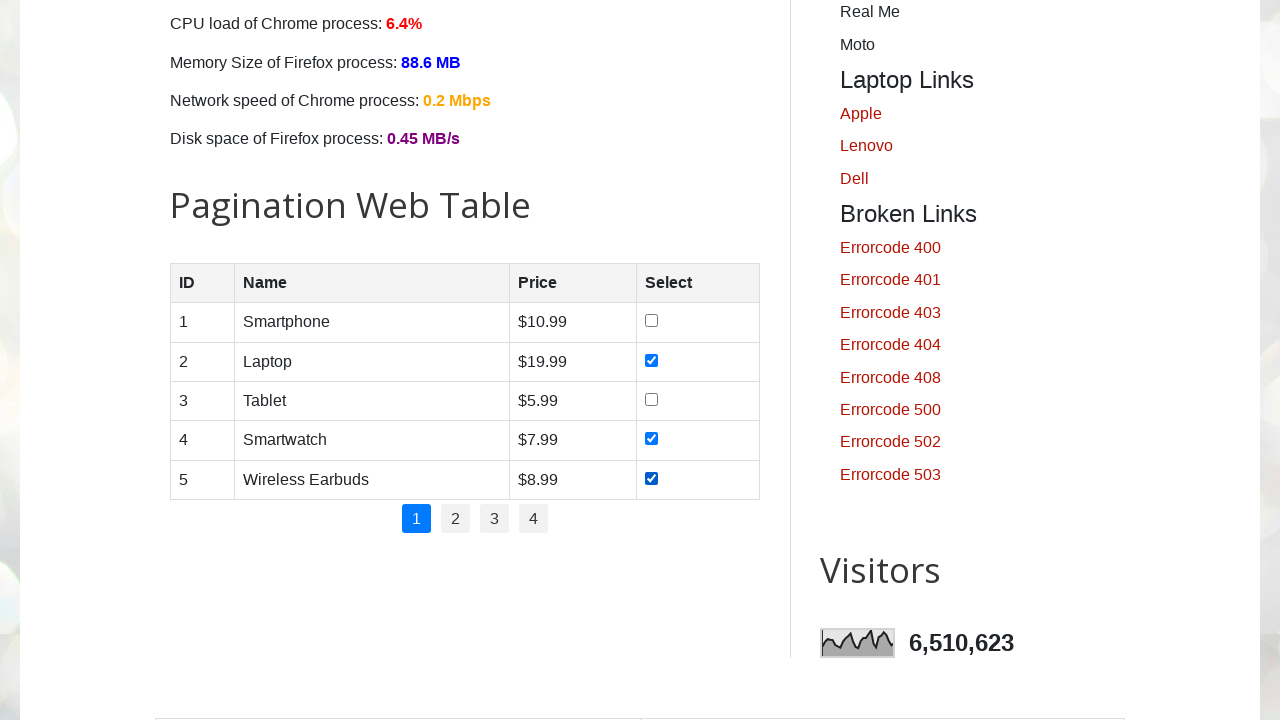

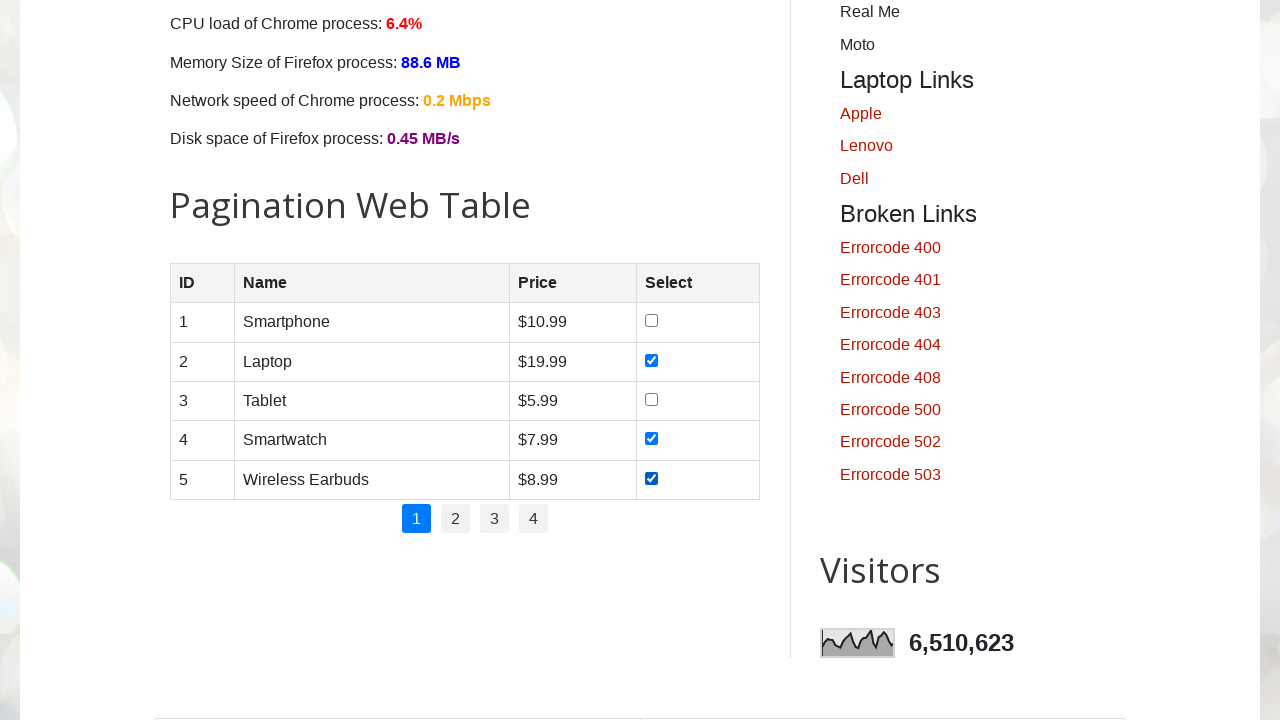